Navigates through an Angular demo shop, browses products, adds Selenium product to cart, and modifies the quantity in the cart

Starting URL: https://rahulshettyacademy.com/angularAppdemo/

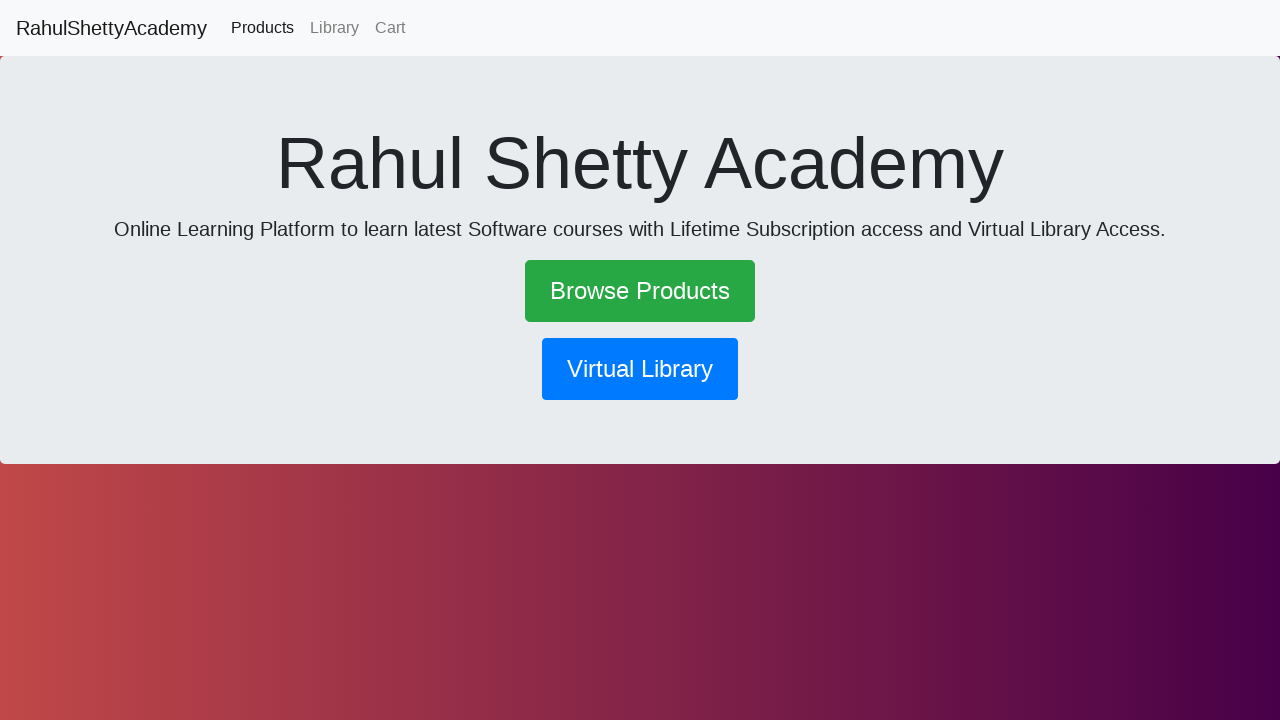

Clicked on Browse Products link at (640, 291) on text=Browse Products
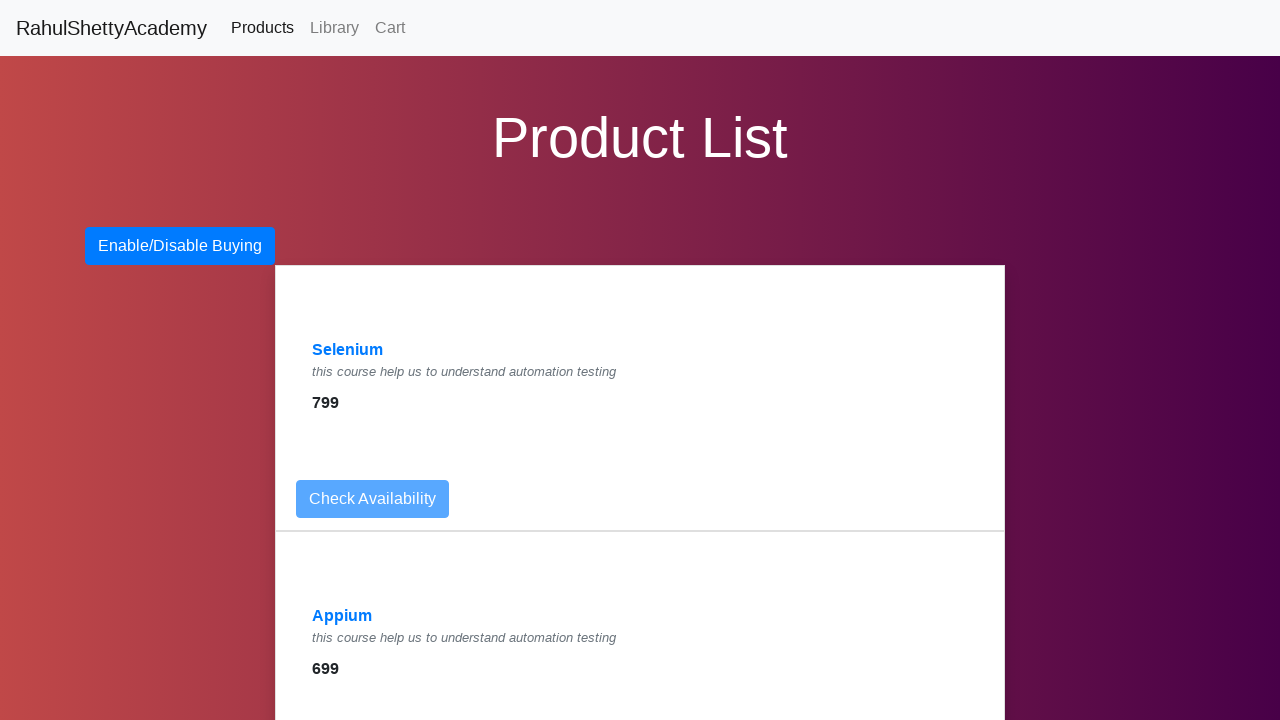

Clicked on Selenium product link at (348, 350) on text=Selenium
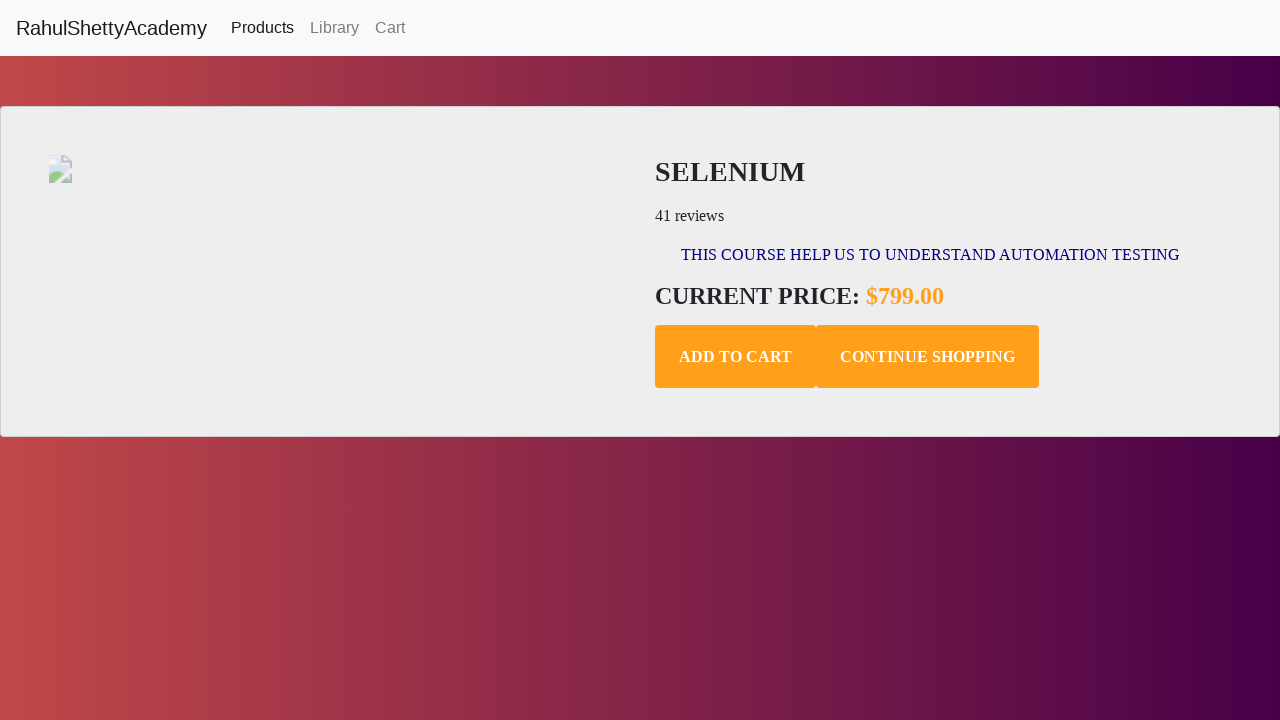

Added Selenium product to cart at (736, 357) on .add-to-cart
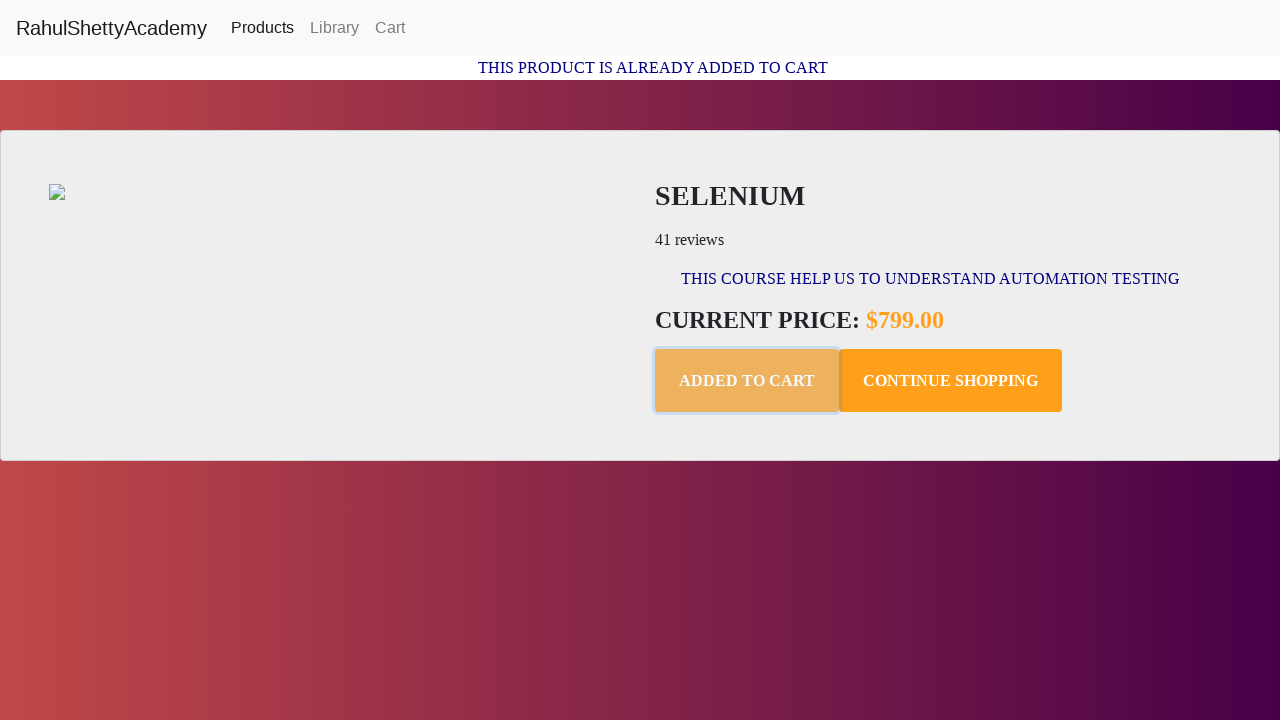

Navigated to Cart page at (390, 28) on text=Cart
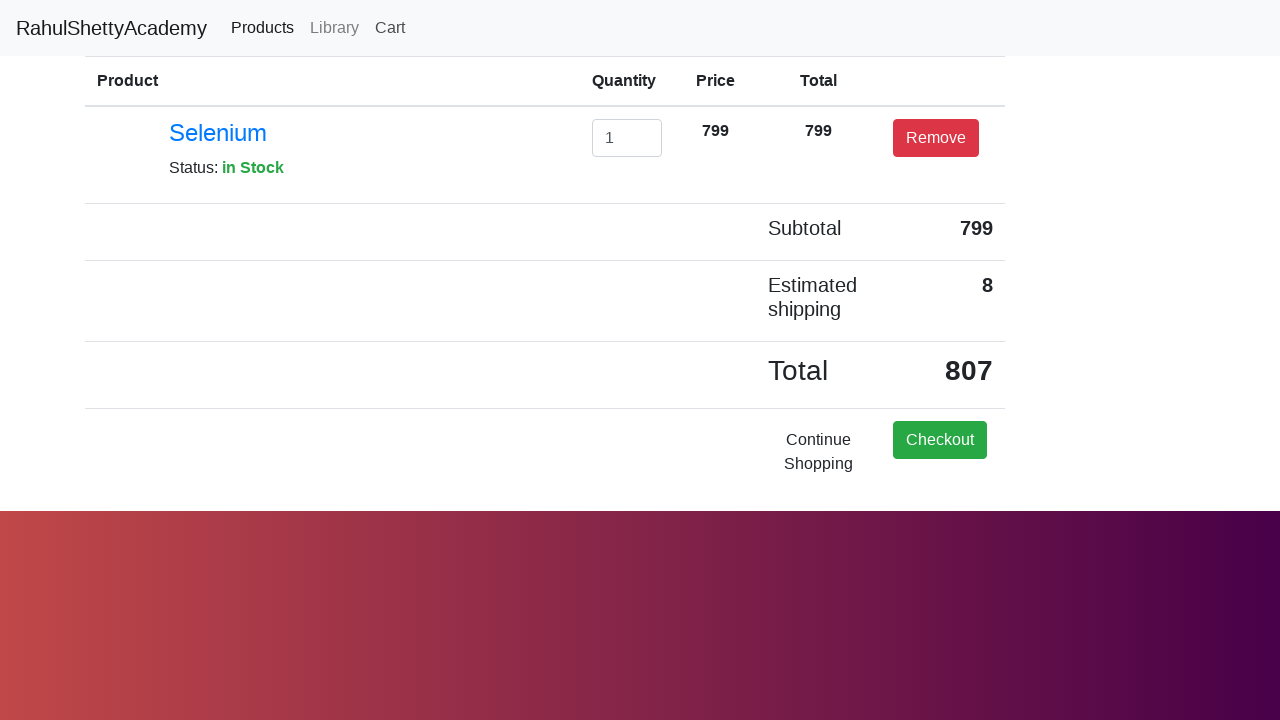

Cleared the quantity field on #exampleInputEmail1
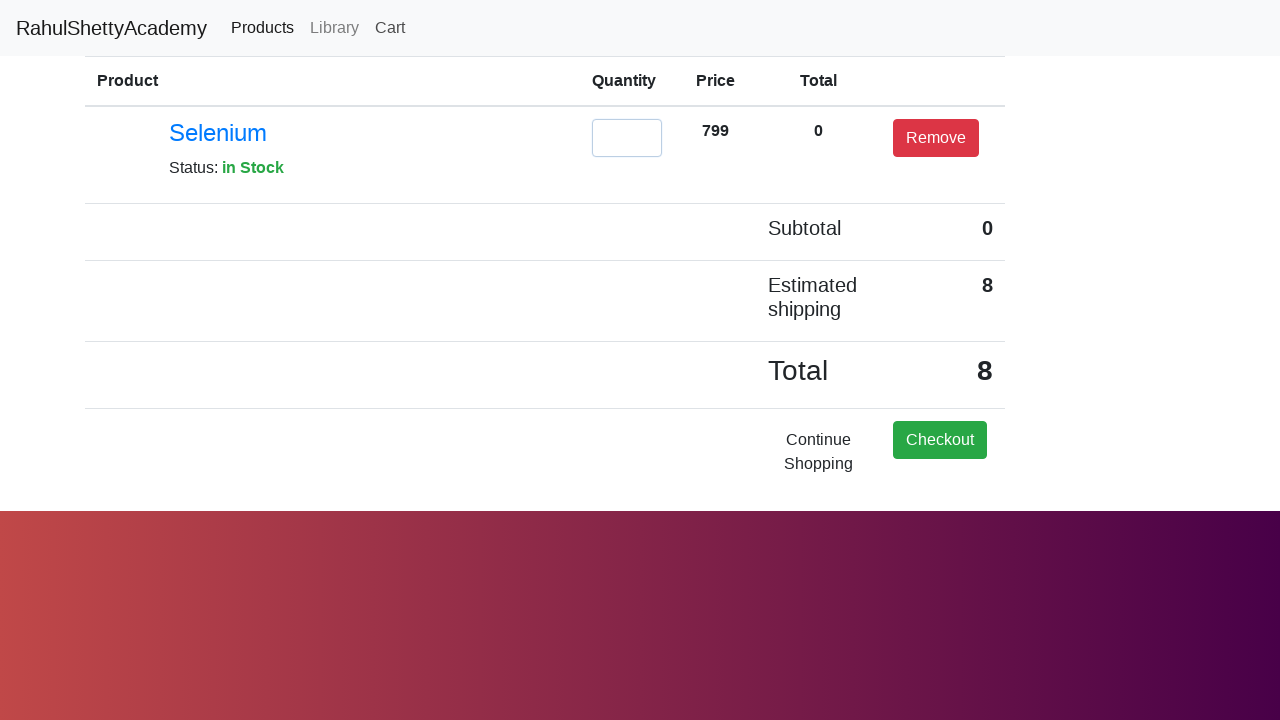

Entered new quantity value of 2 on #exampleInputEmail1
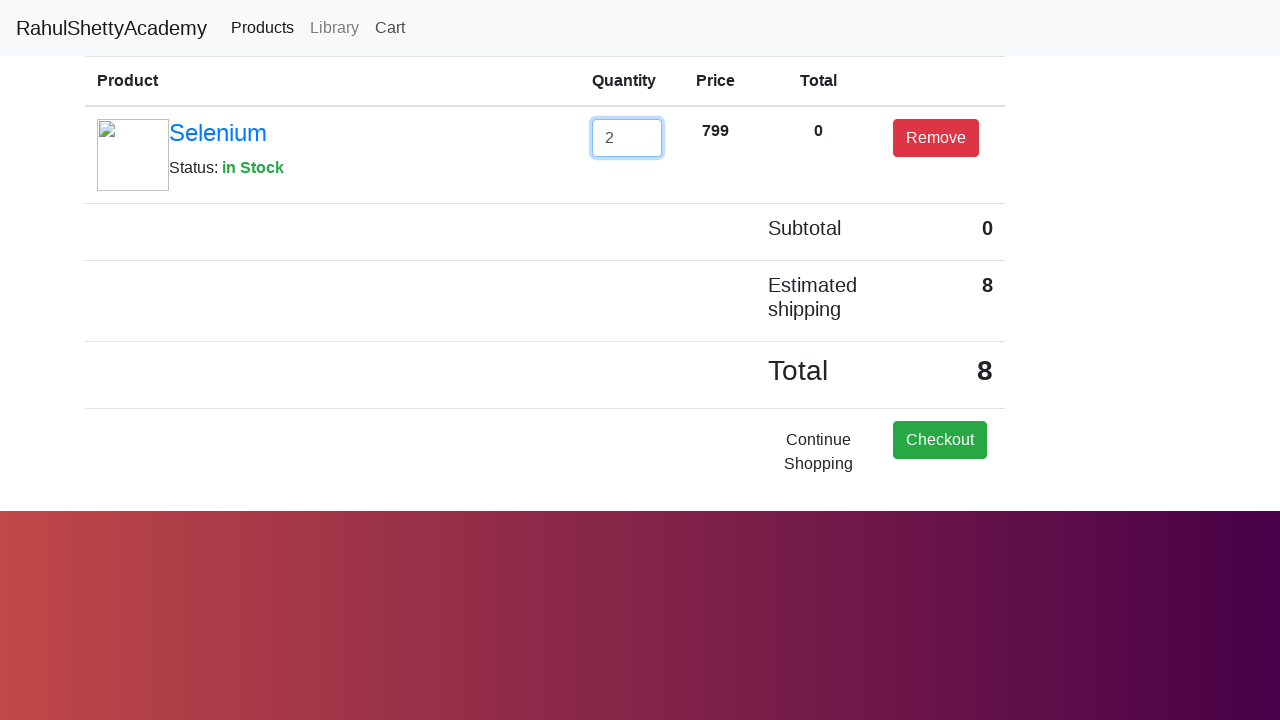

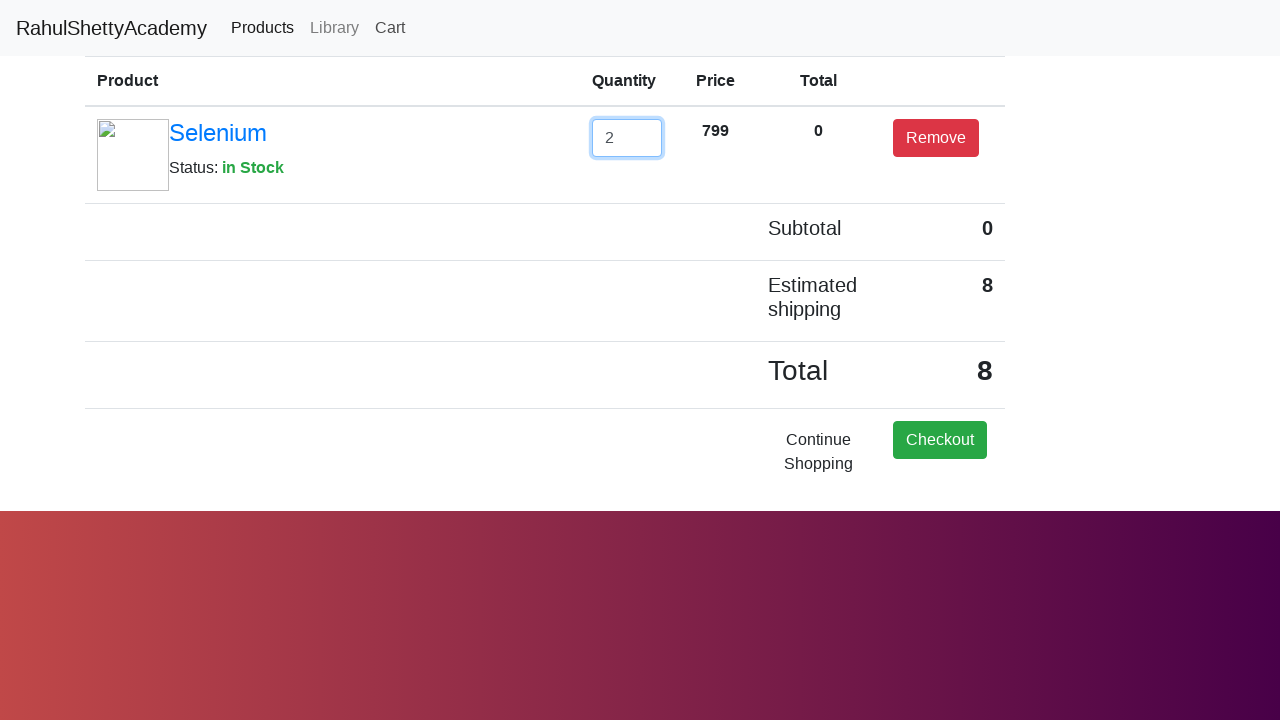